Tests file download functionality by navigating to a download page and clicking the first download link, then verifying a file was downloaded

Starting URL: http://the-internet.herokuapp.com/download

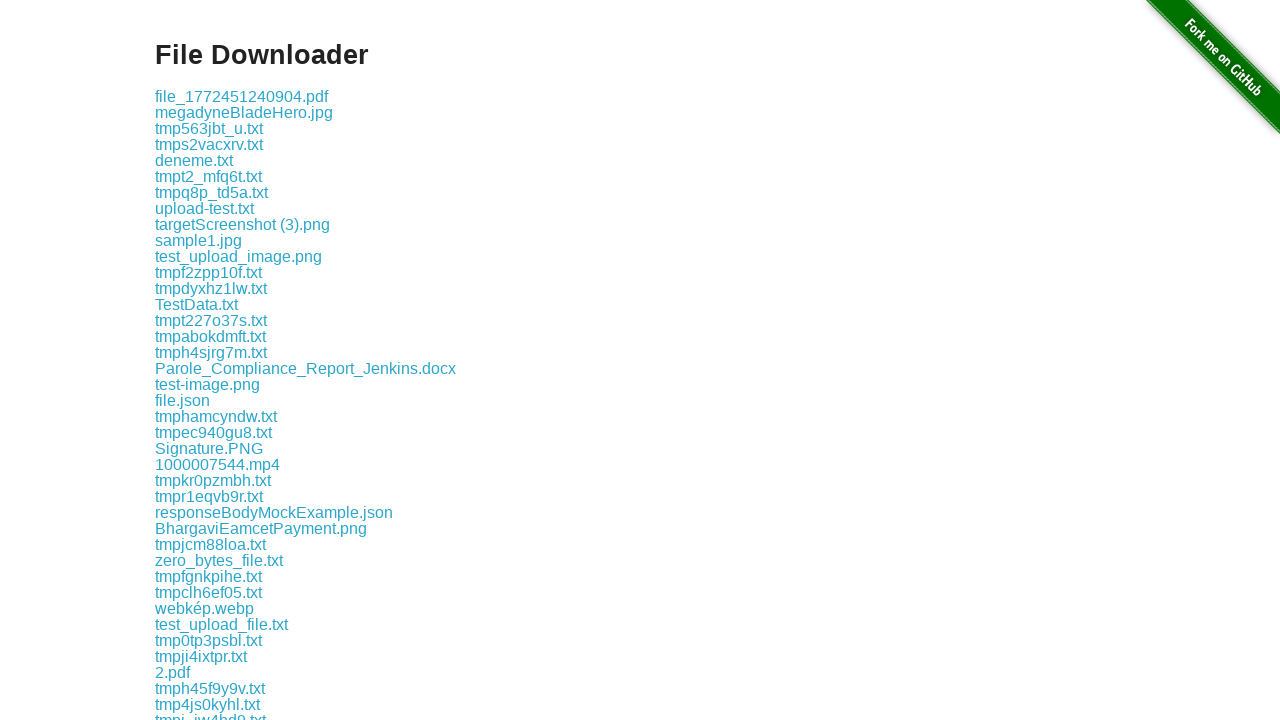

Navigated to download page
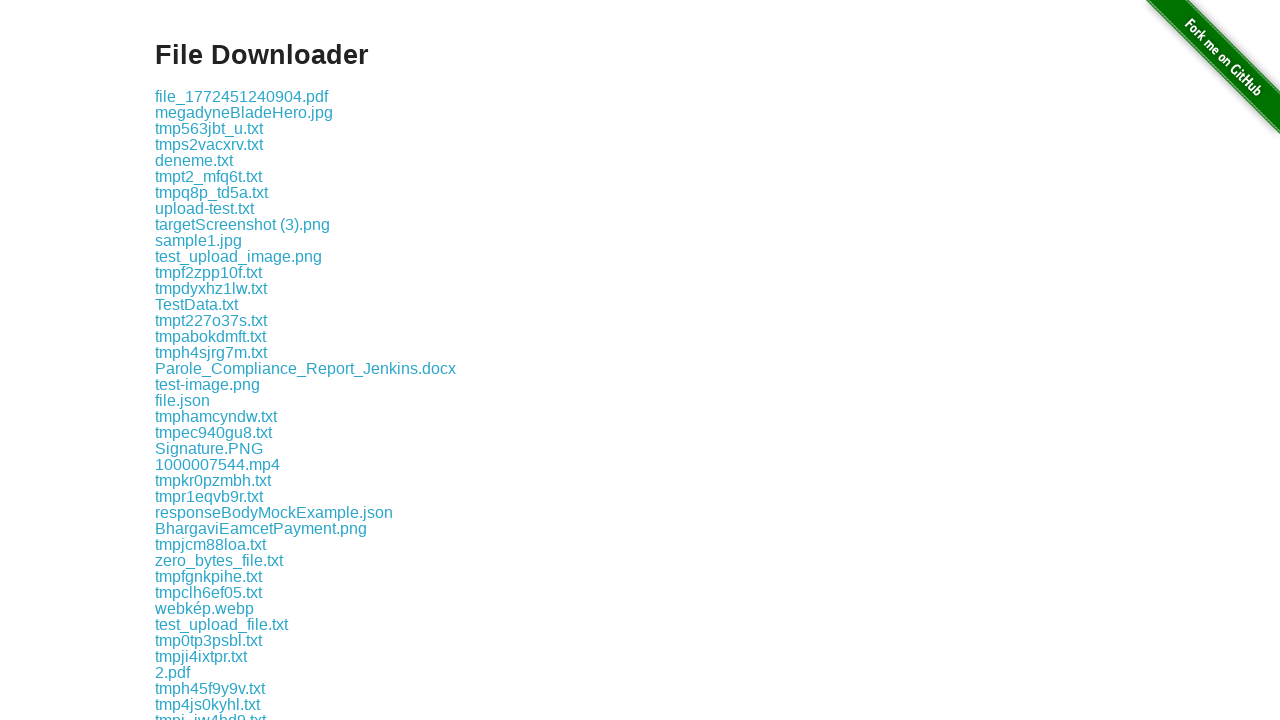

Clicked the first download link at (242, 96) on .example a
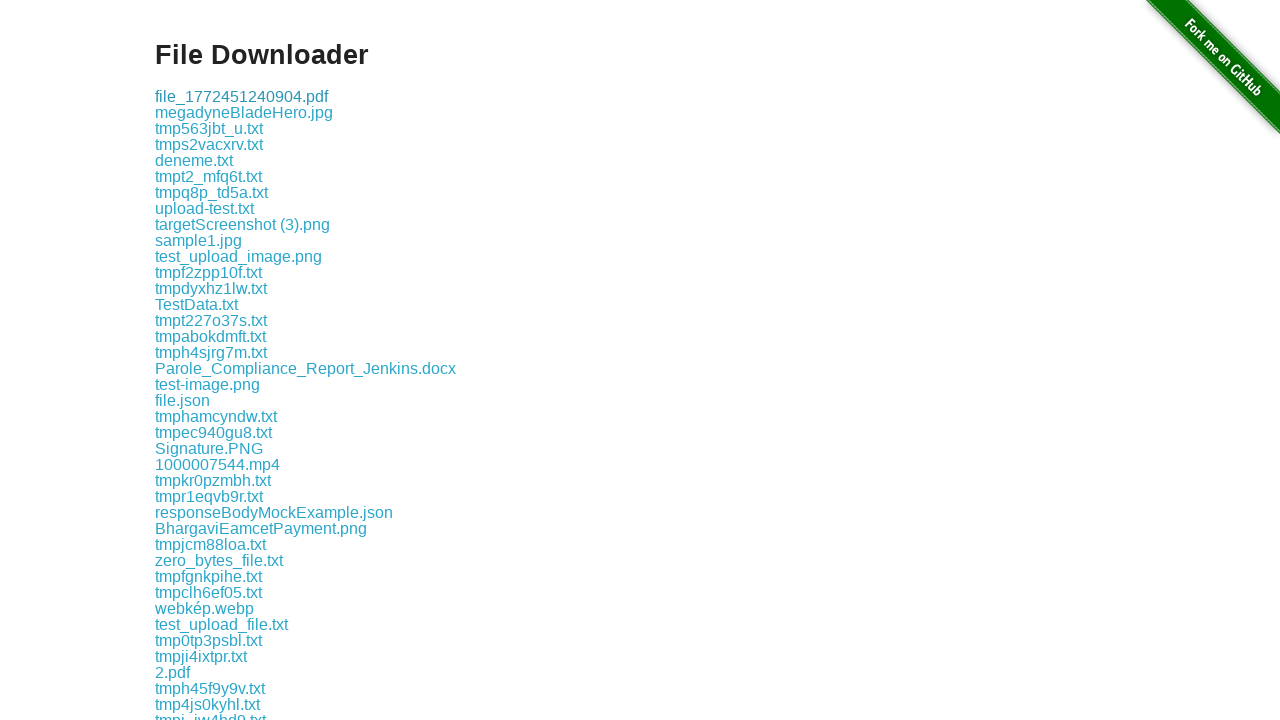

Waited for download to complete
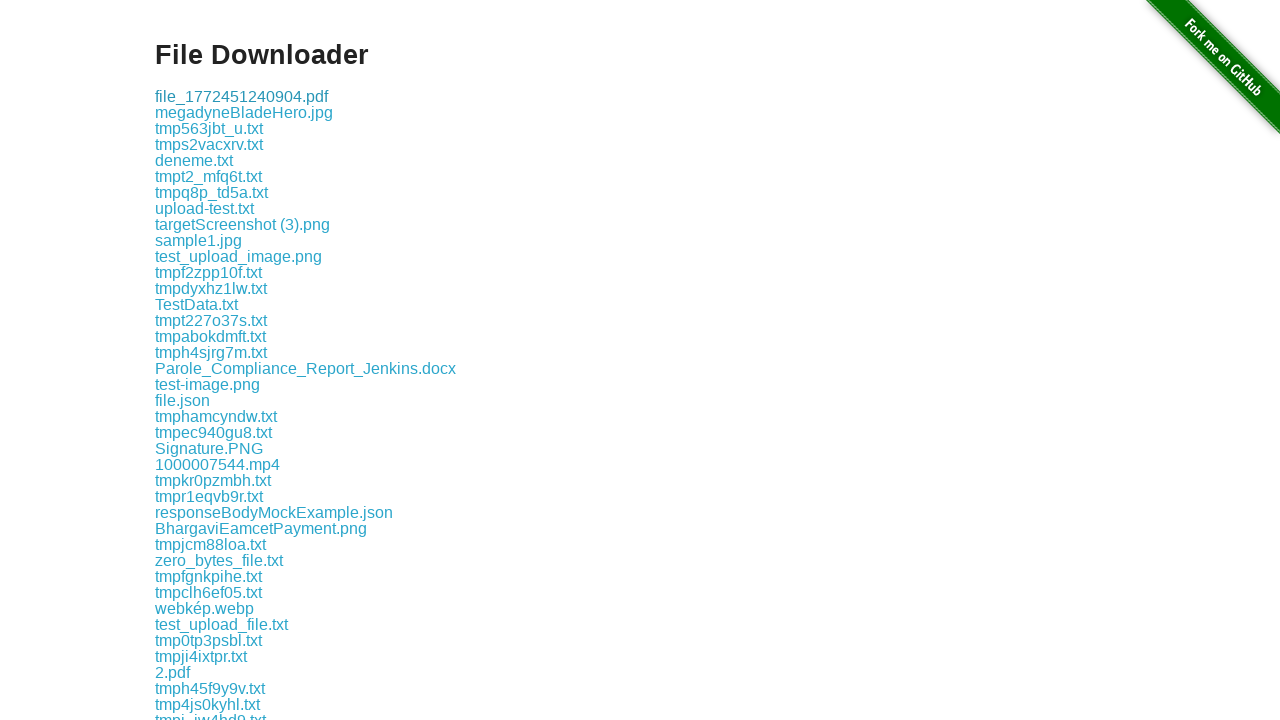

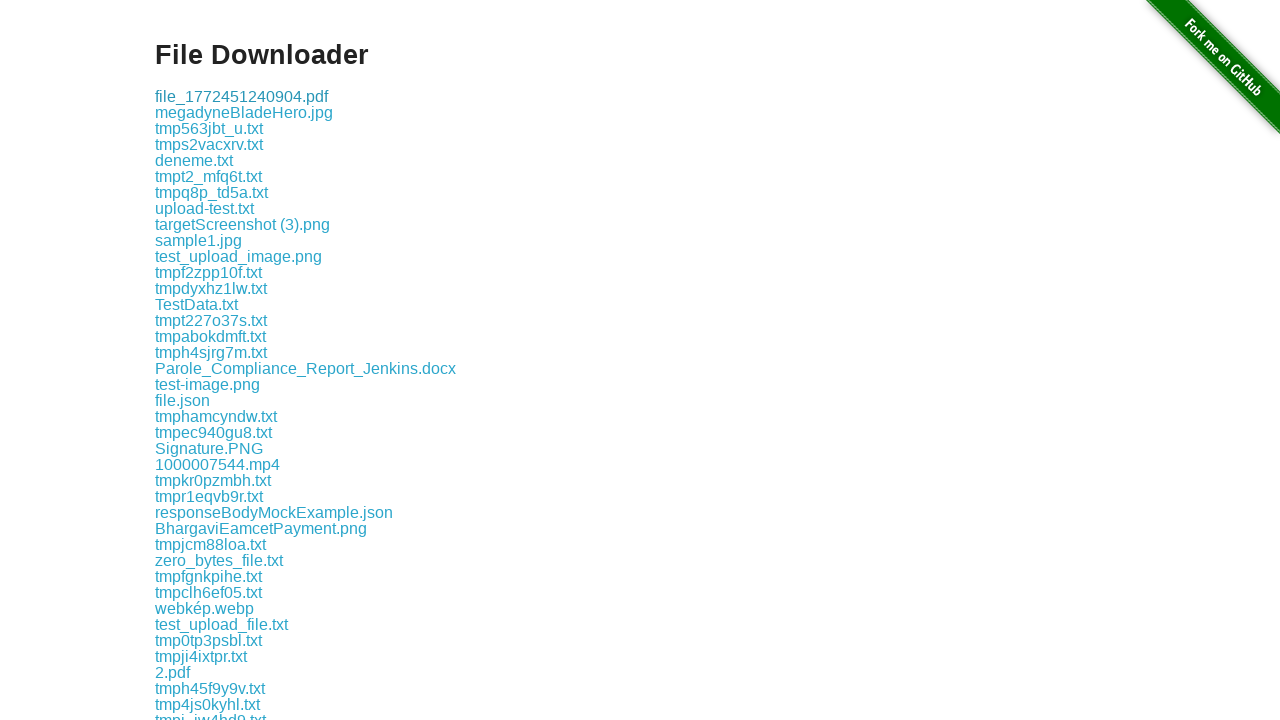